Tests clearing the complete state of all items by checking and then unchecking toggle-all

Starting URL: https://demo.playwright.dev/todomvc

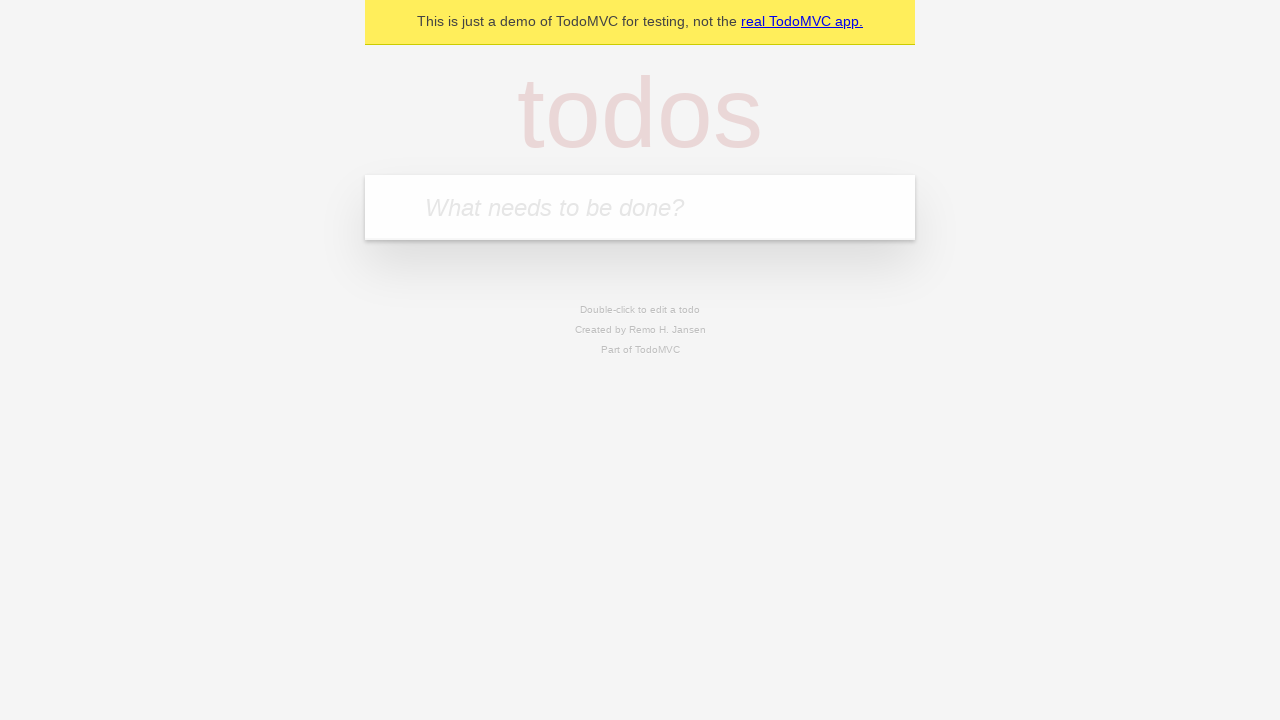

Filled new-todo field with 'buy some cheese' on .new-todo
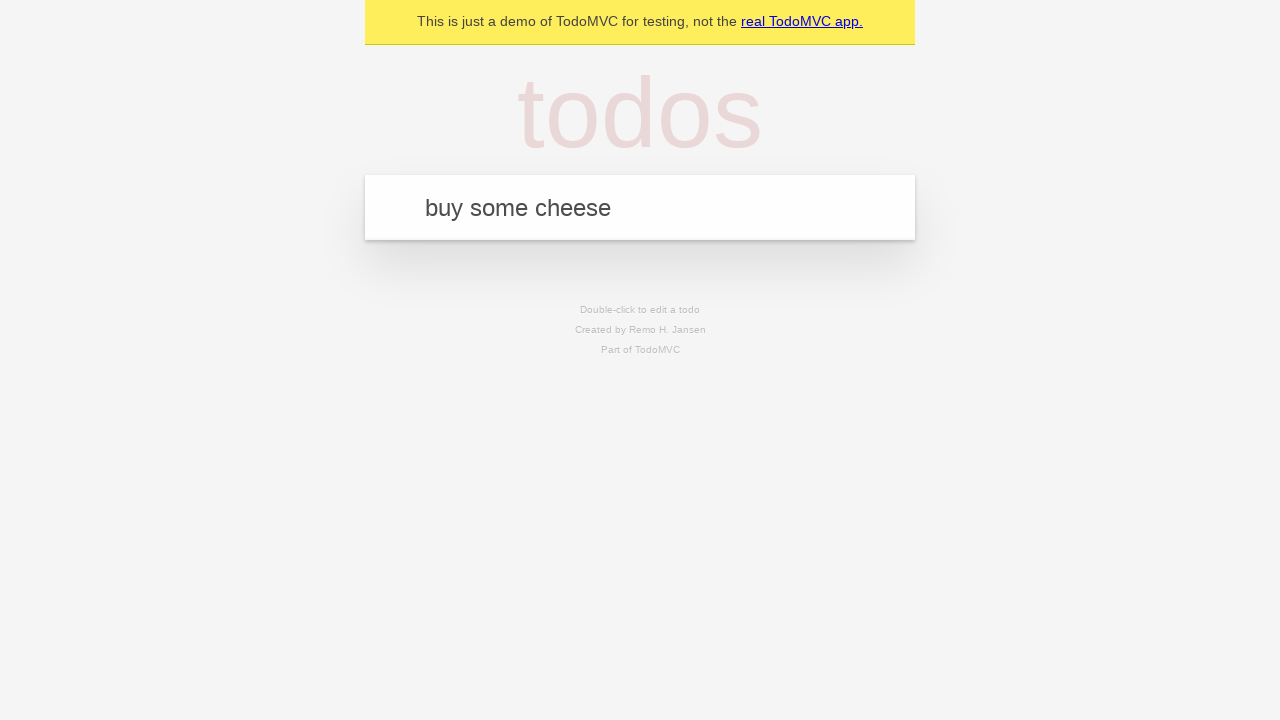

Pressed Enter to create first todo on .new-todo
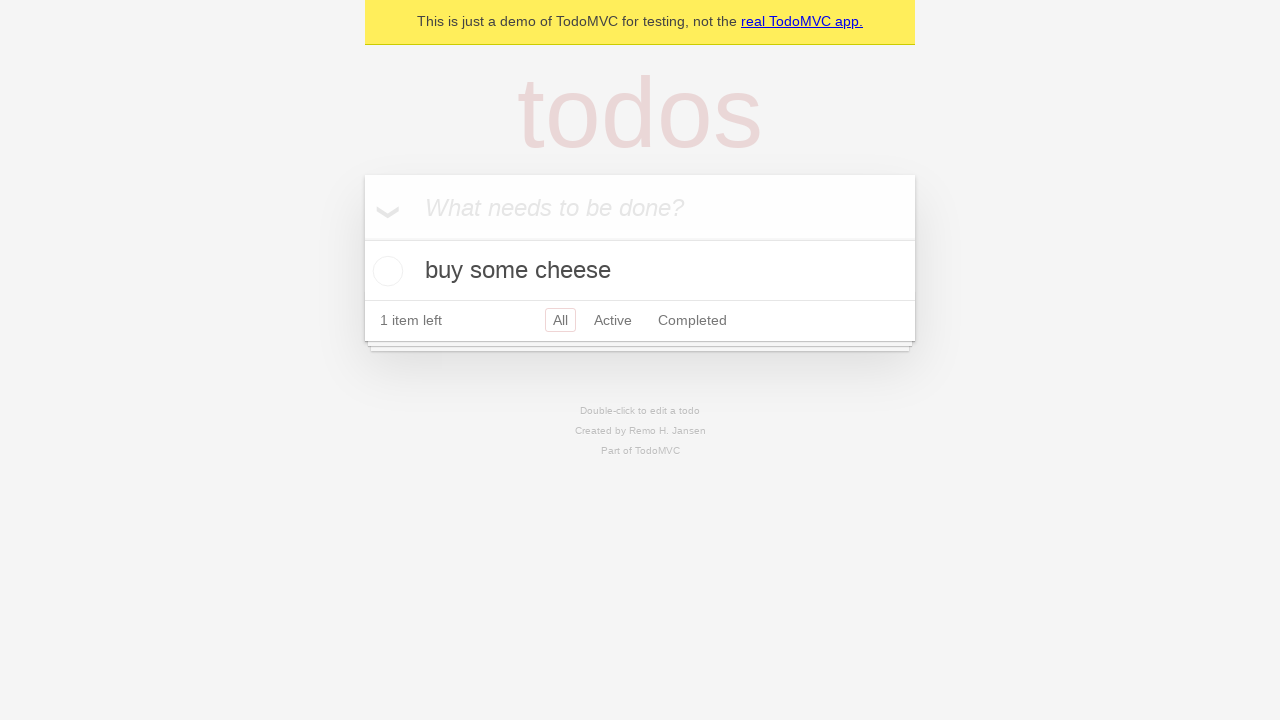

Filled new-todo field with 'feed the cat' on .new-todo
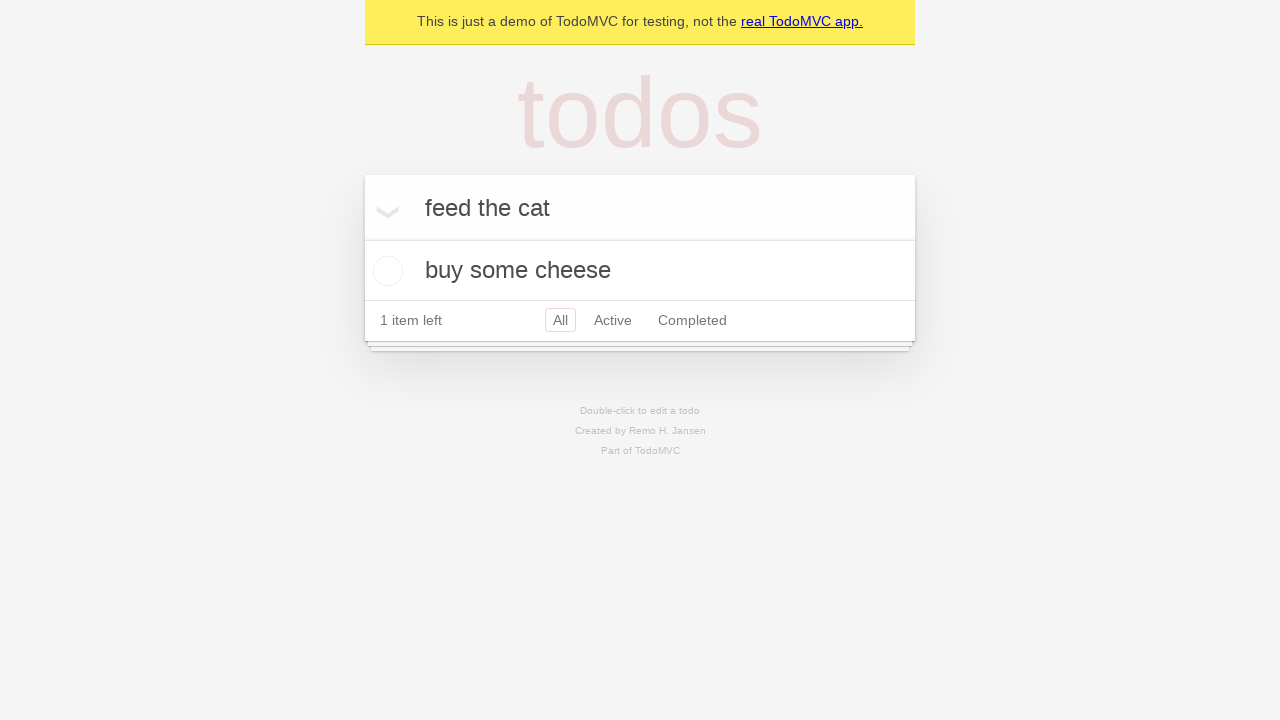

Pressed Enter to create second todo on .new-todo
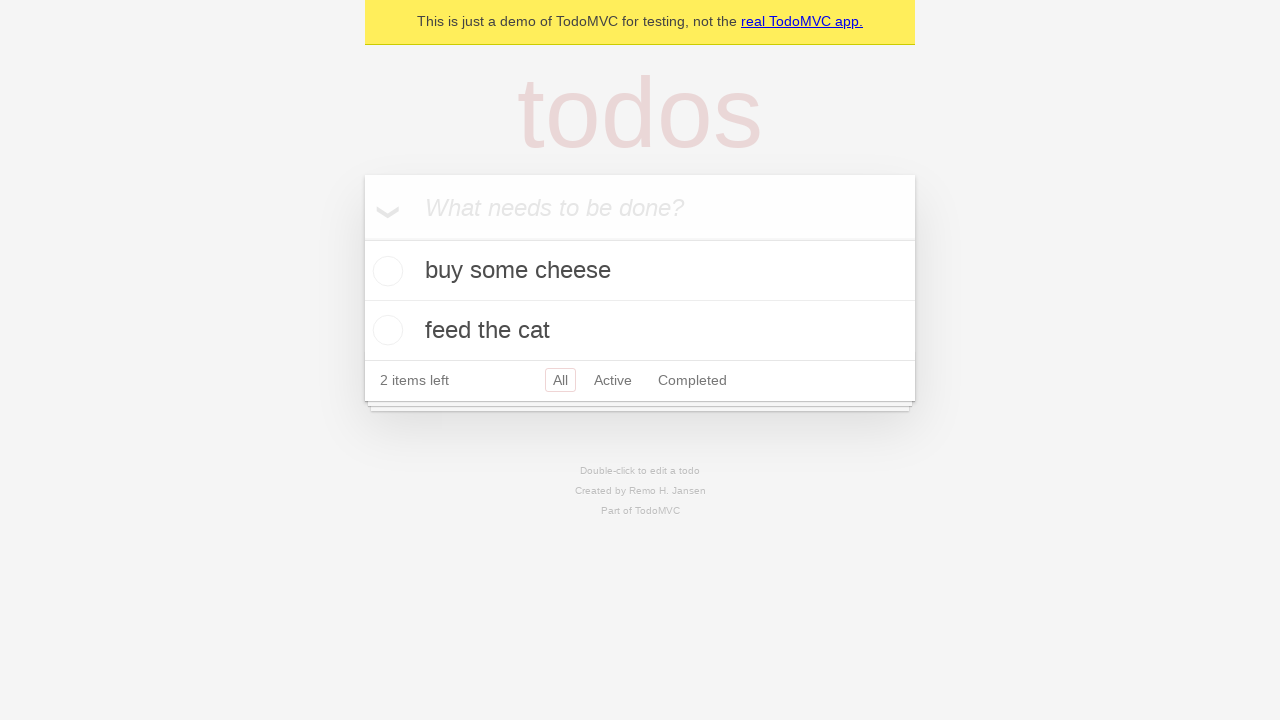

Filled new-todo field with 'book a doctors appointment' on .new-todo
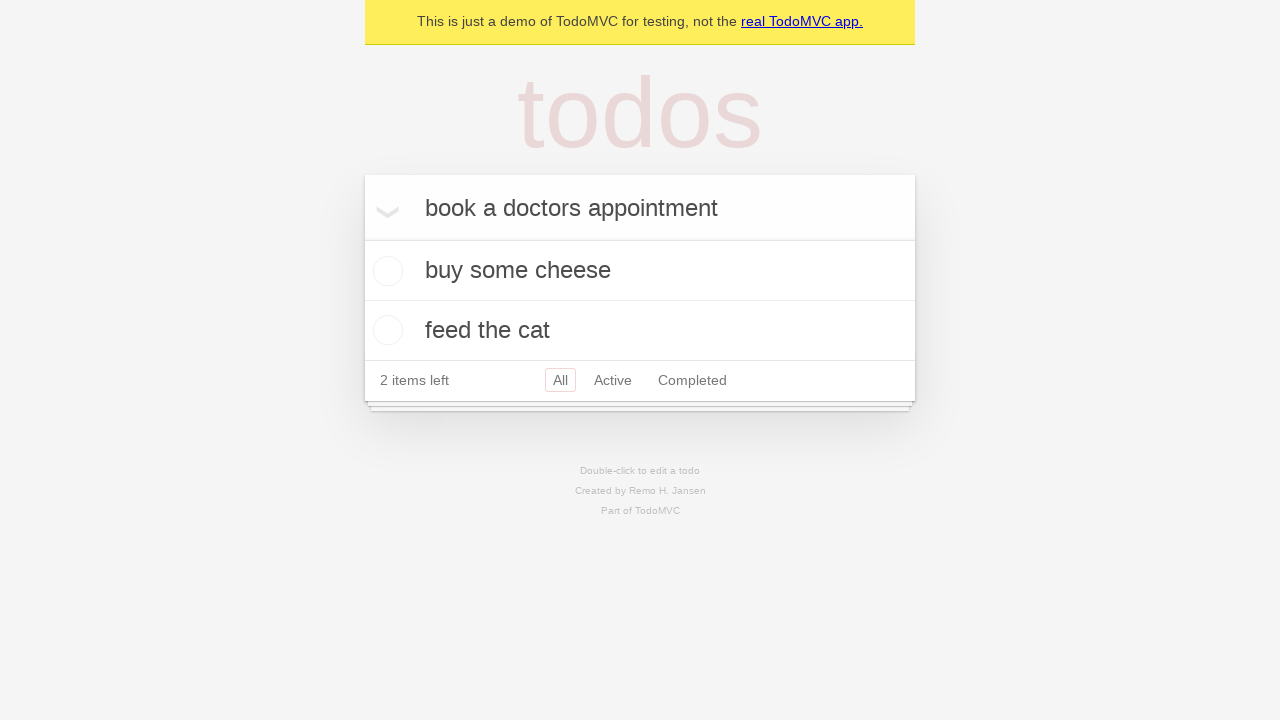

Pressed Enter to create third todo on .new-todo
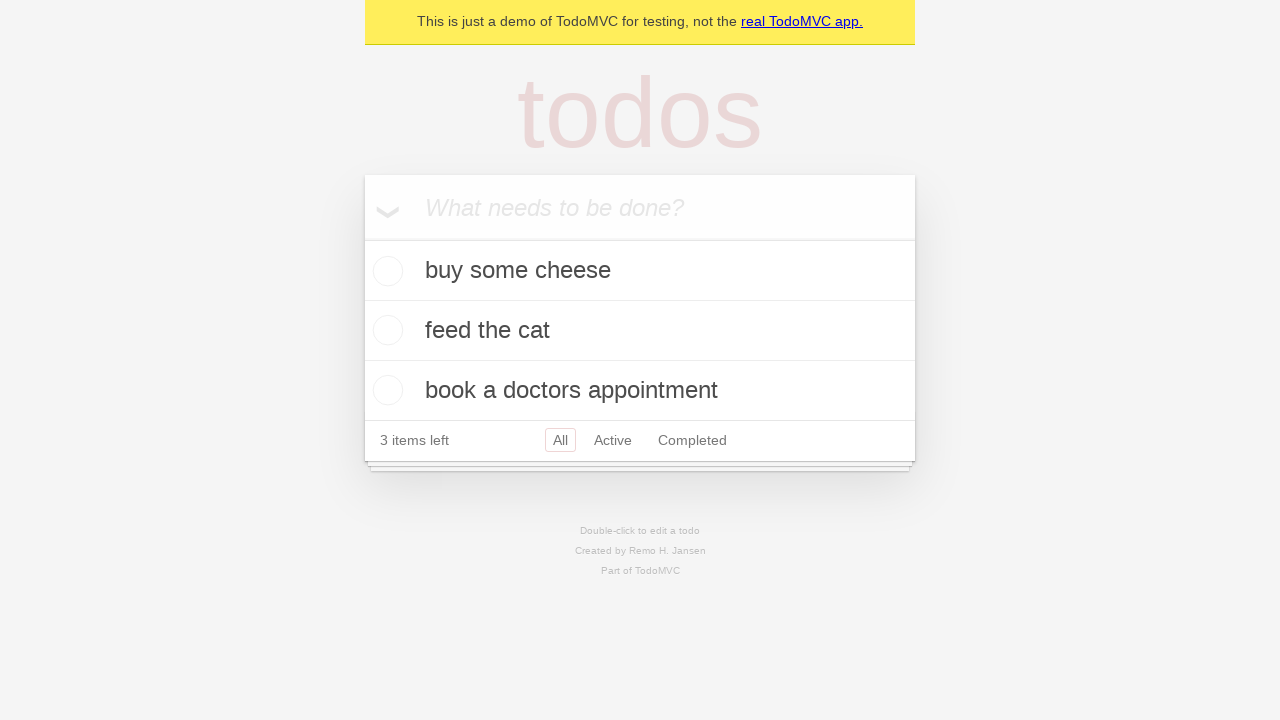

Waited for all three todos to be created
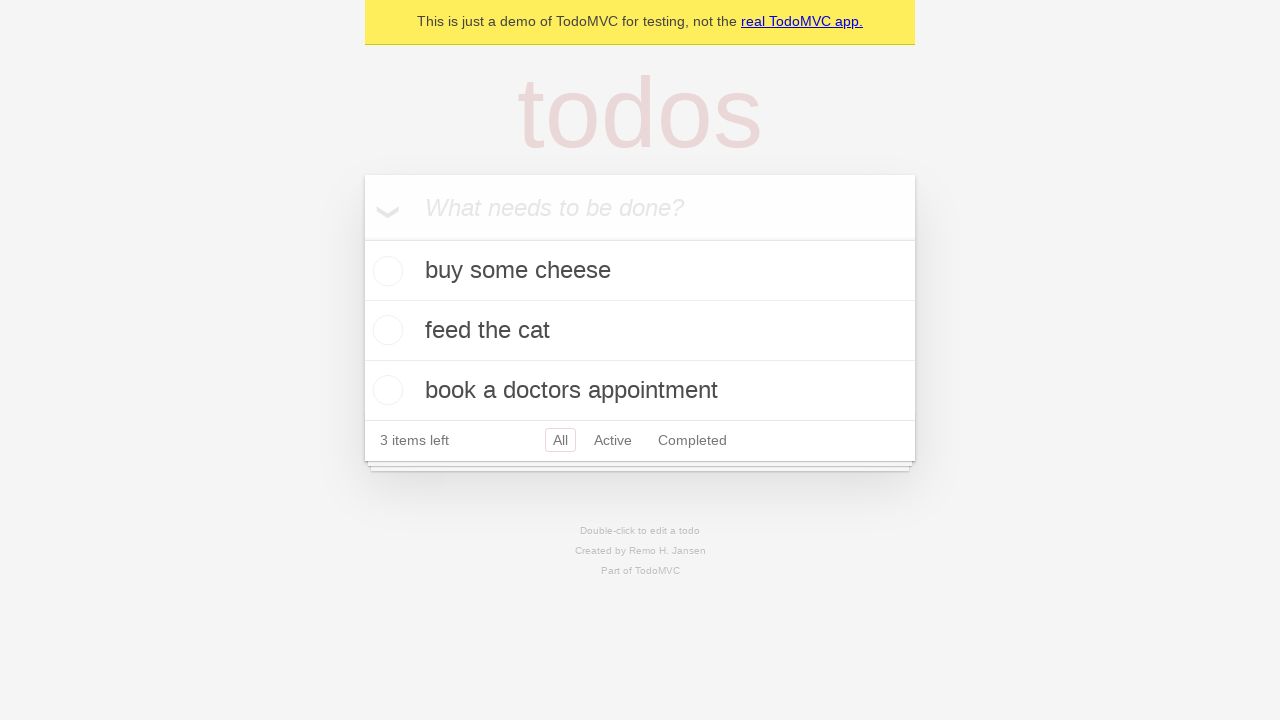

Clicked toggle-all to mark all todos as complete at (362, 238) on .toggle-all
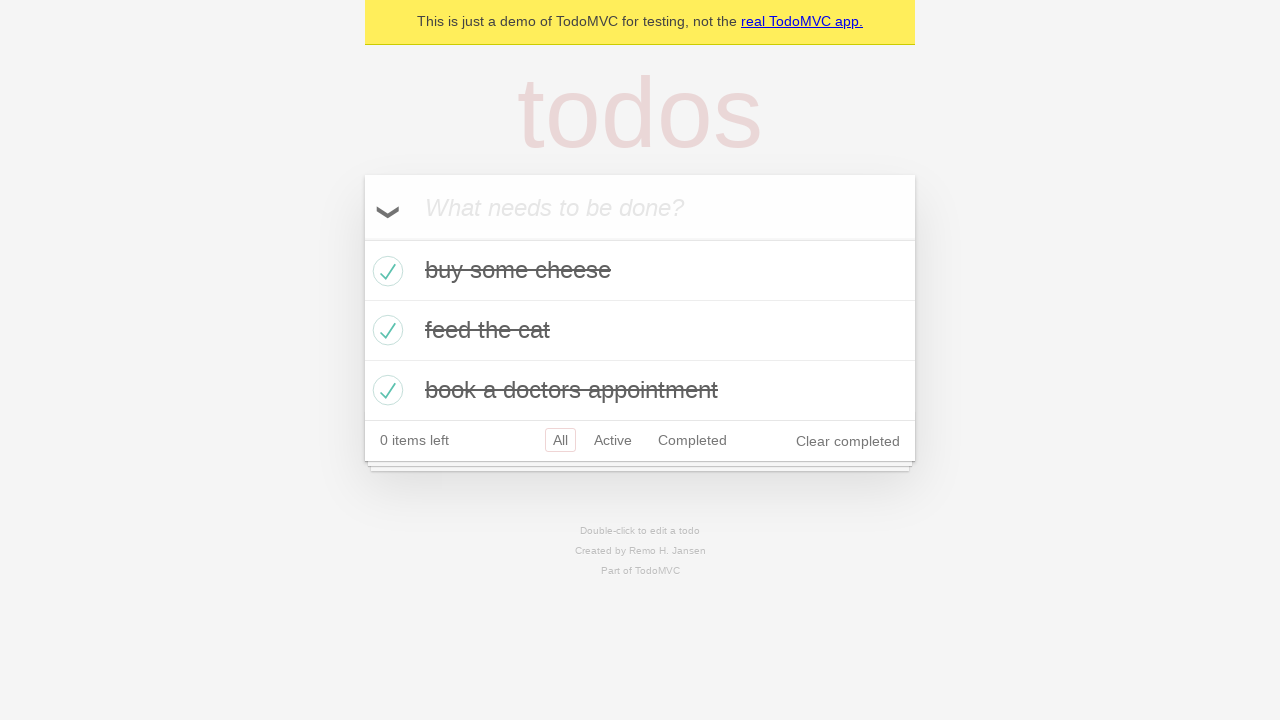

Clicked toggle-all to uncheck all todos and clear complete state at (362, 238) on .toggle-all
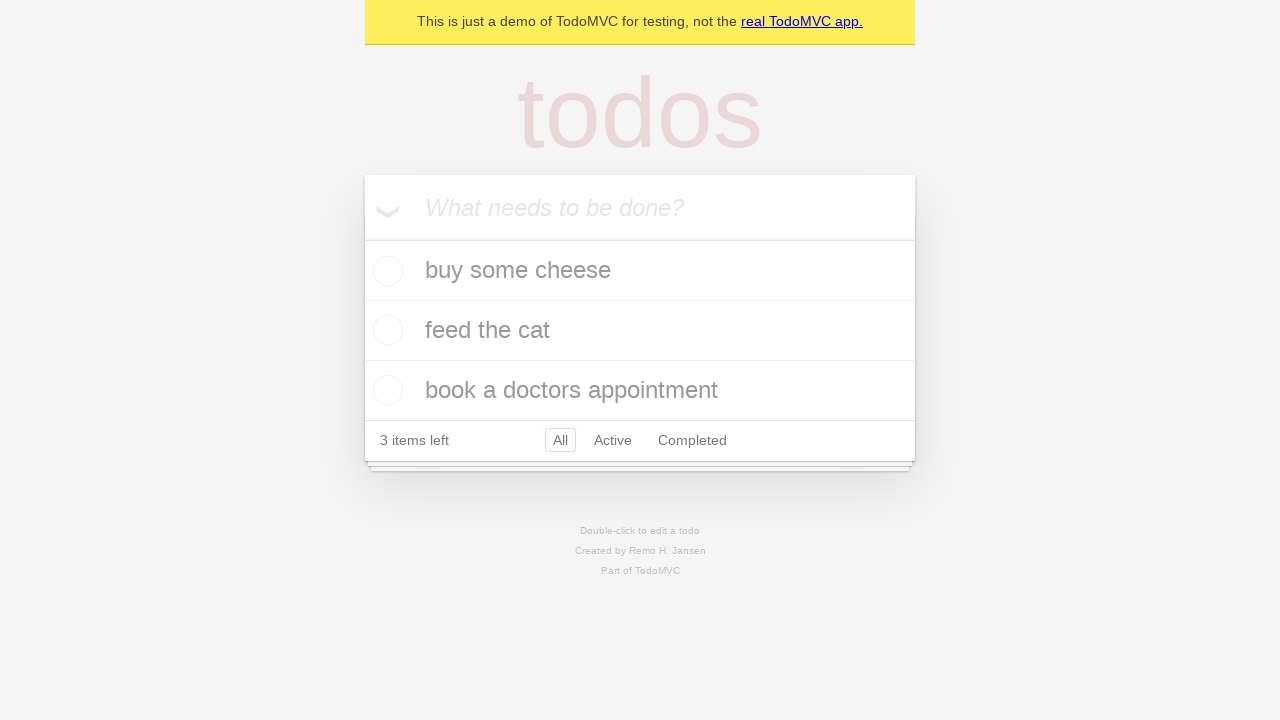

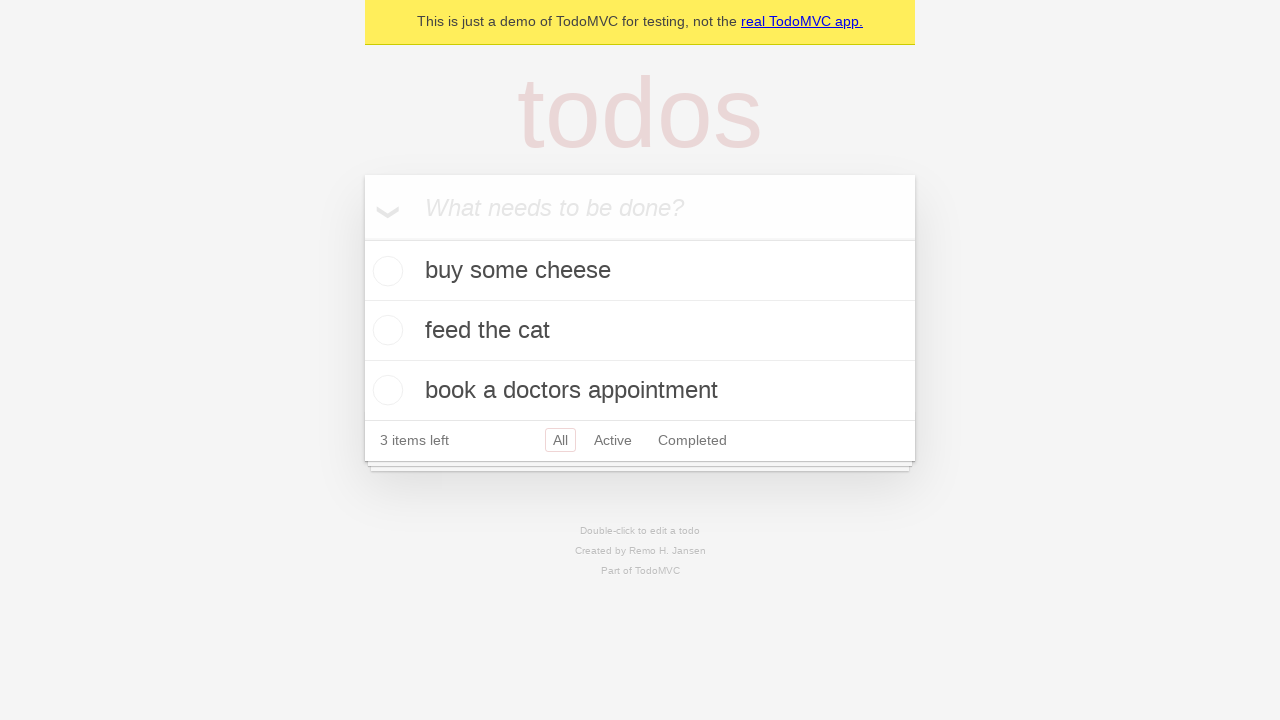